Tests sorting the Due column in ascending order on table2 using semantic class selectors instead of positional pseudo-classes.

Starting URL: http://the-internet.herokuapp.com/tables

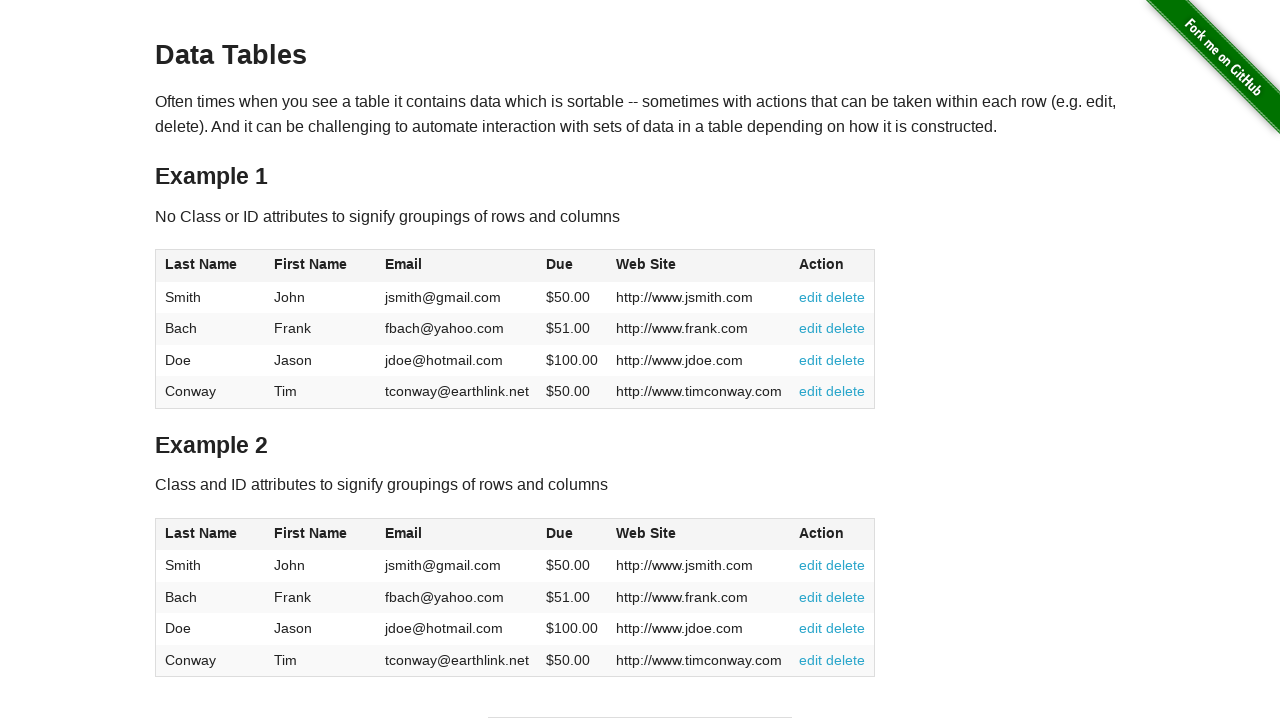

Clicked the Due column header in table2 to sort at (560, 533) on #table2 thead .dues
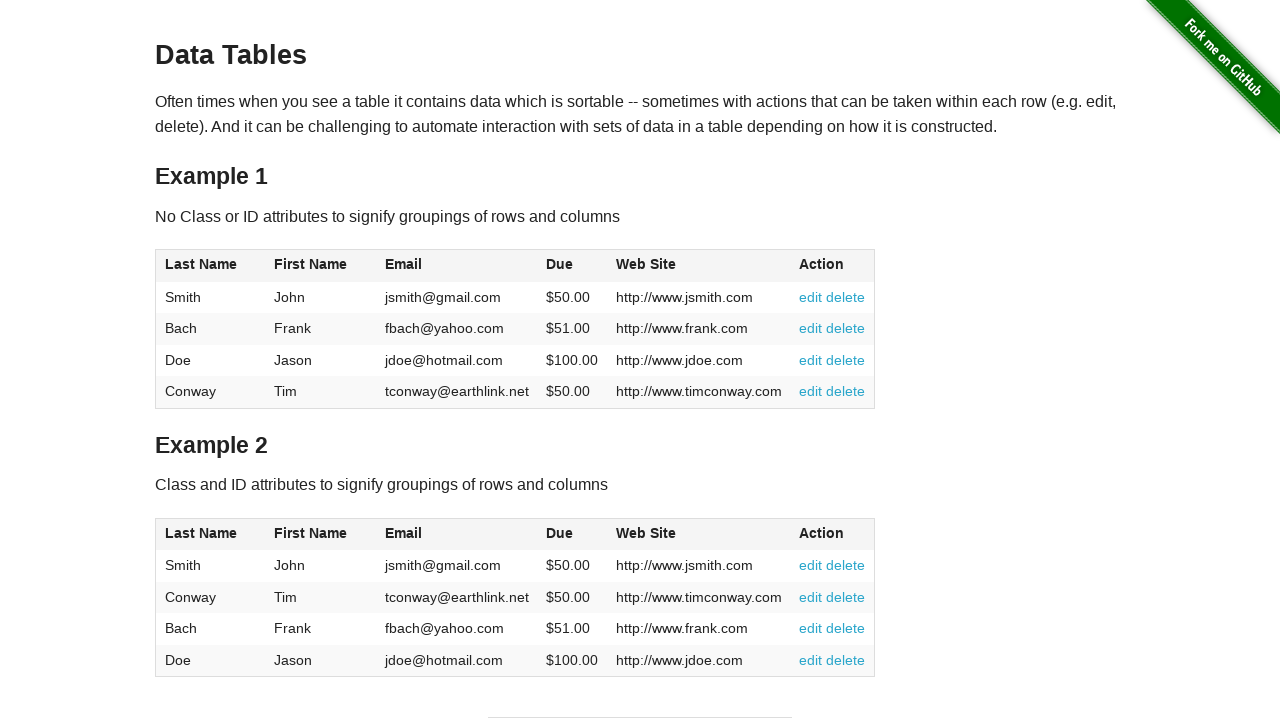

Due column cells in table2 loaded after sorting
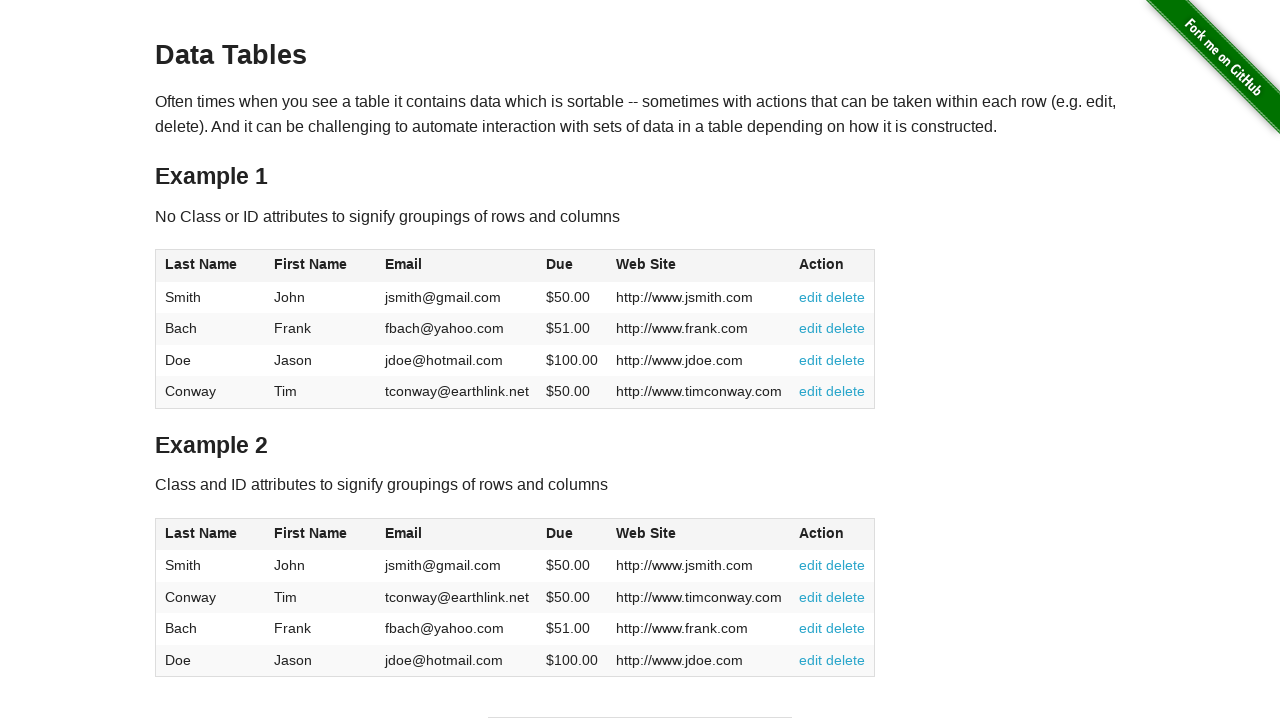

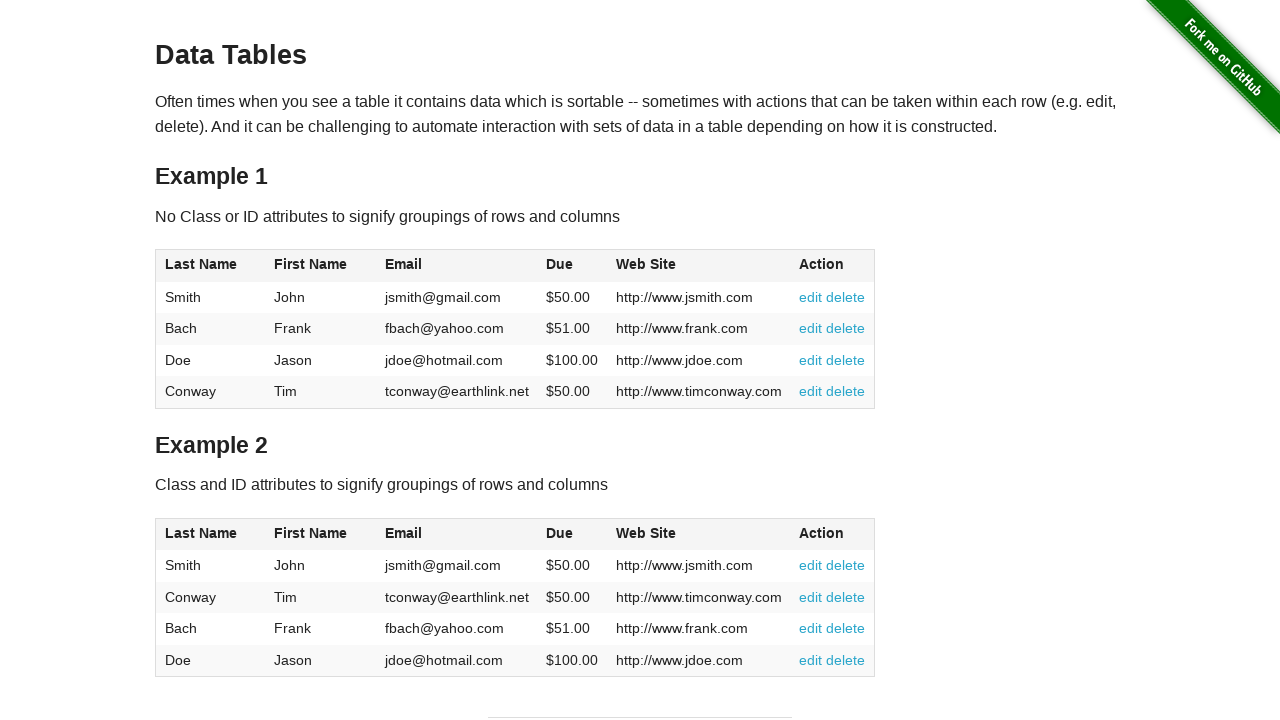